Tests dropdown selection functionality by selecting options using different methods (by index, value, and visible text) on a demo form

Starting URL: https://demoqa.com/select-menu

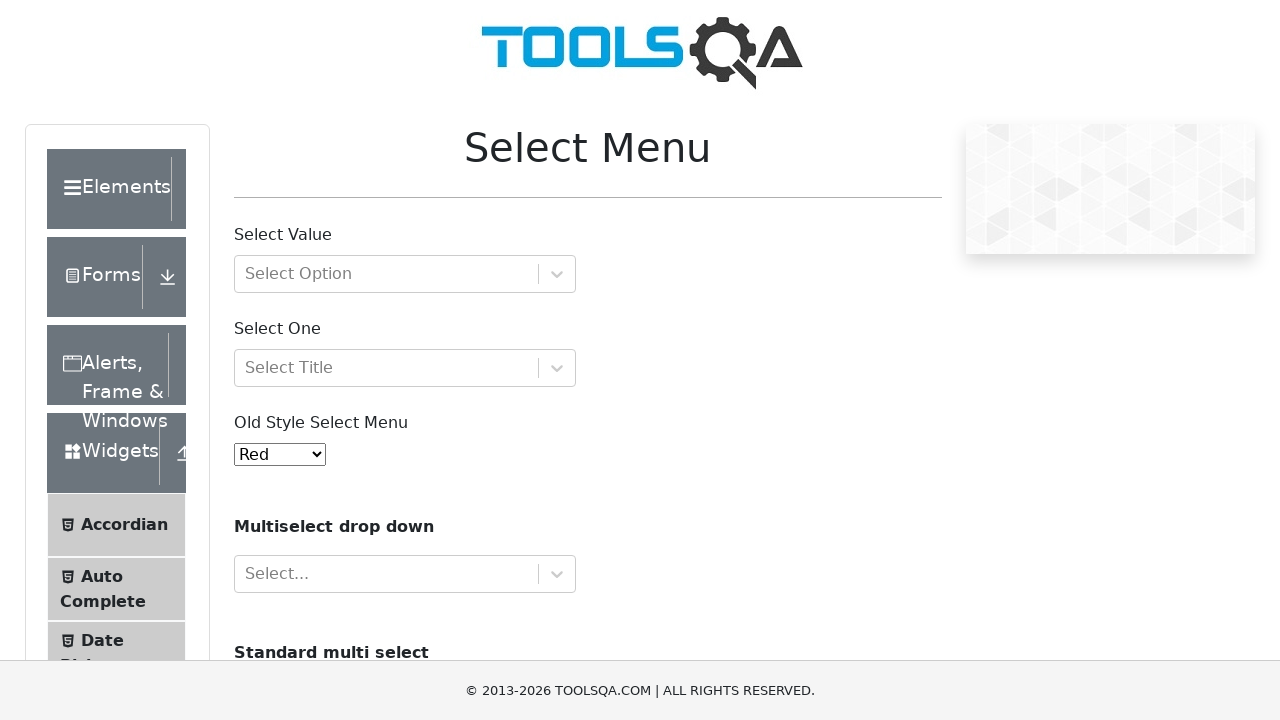

Located the dropdown element with id 'oldSelectMenu'
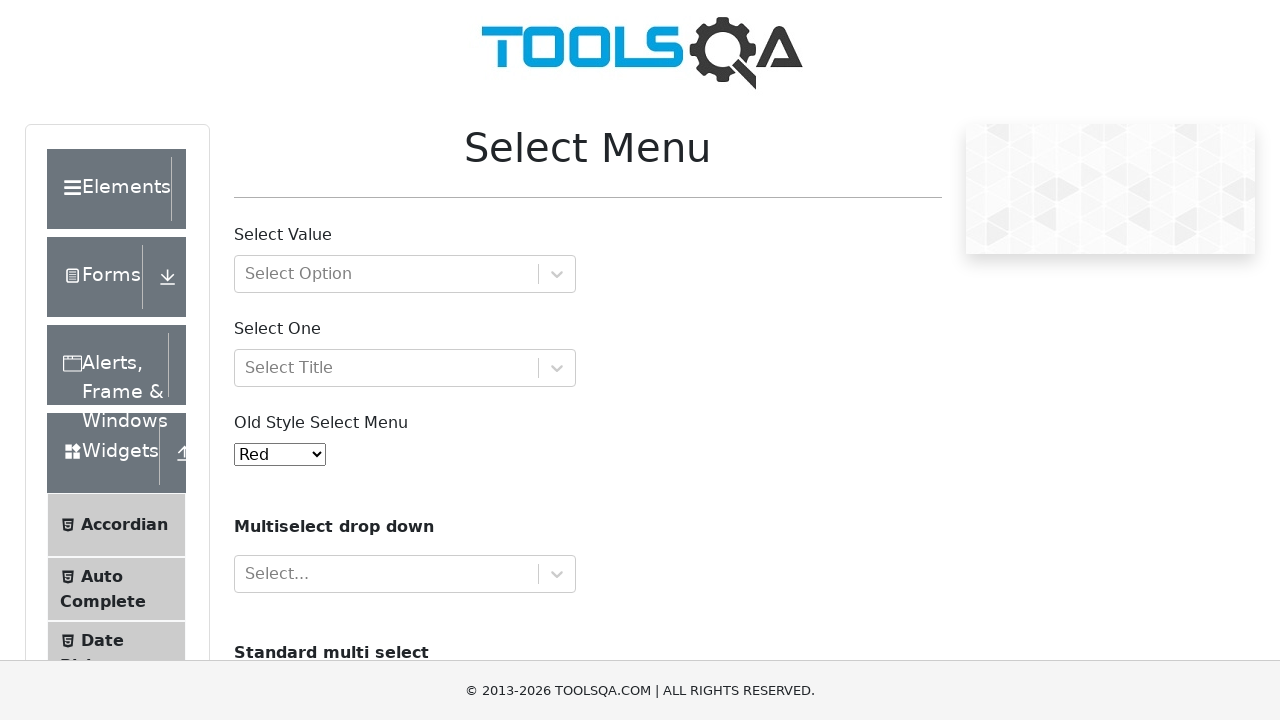

Selected dropdown option by index 3 (Yellow) on #oldSelectMenu
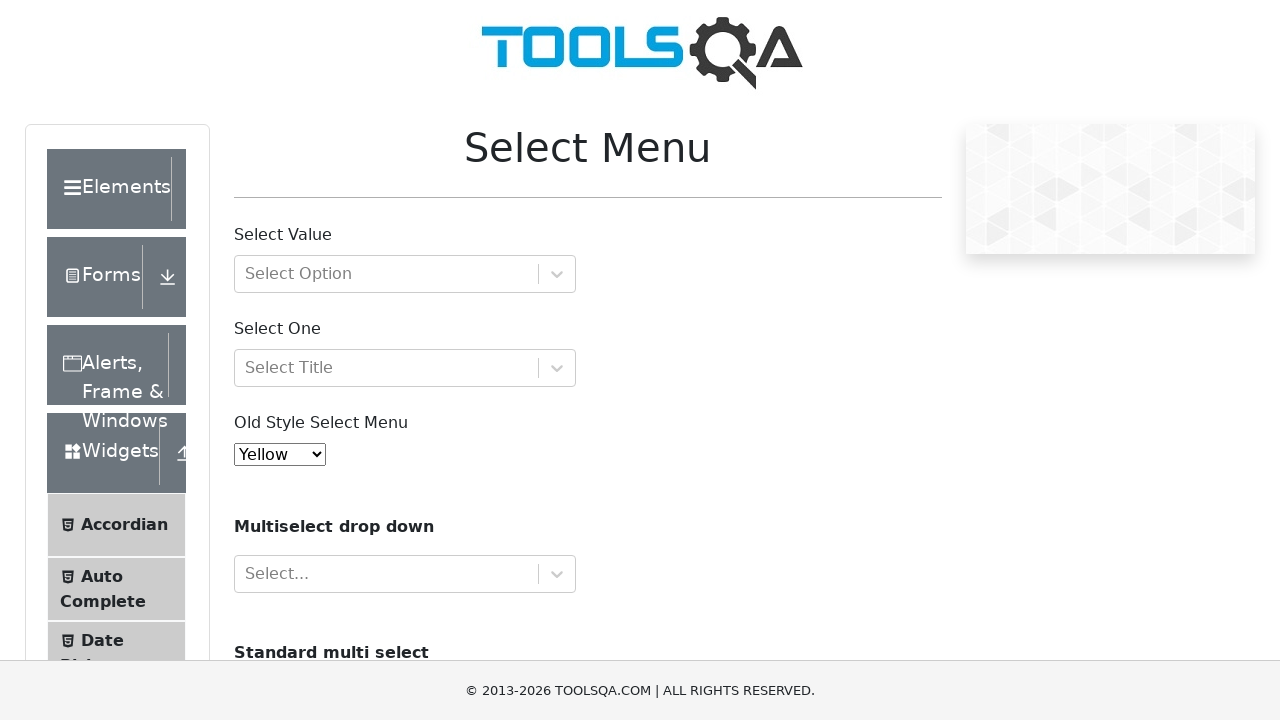

Selected dropdown option by value '9' (Magenta) on #oldSelectMenu
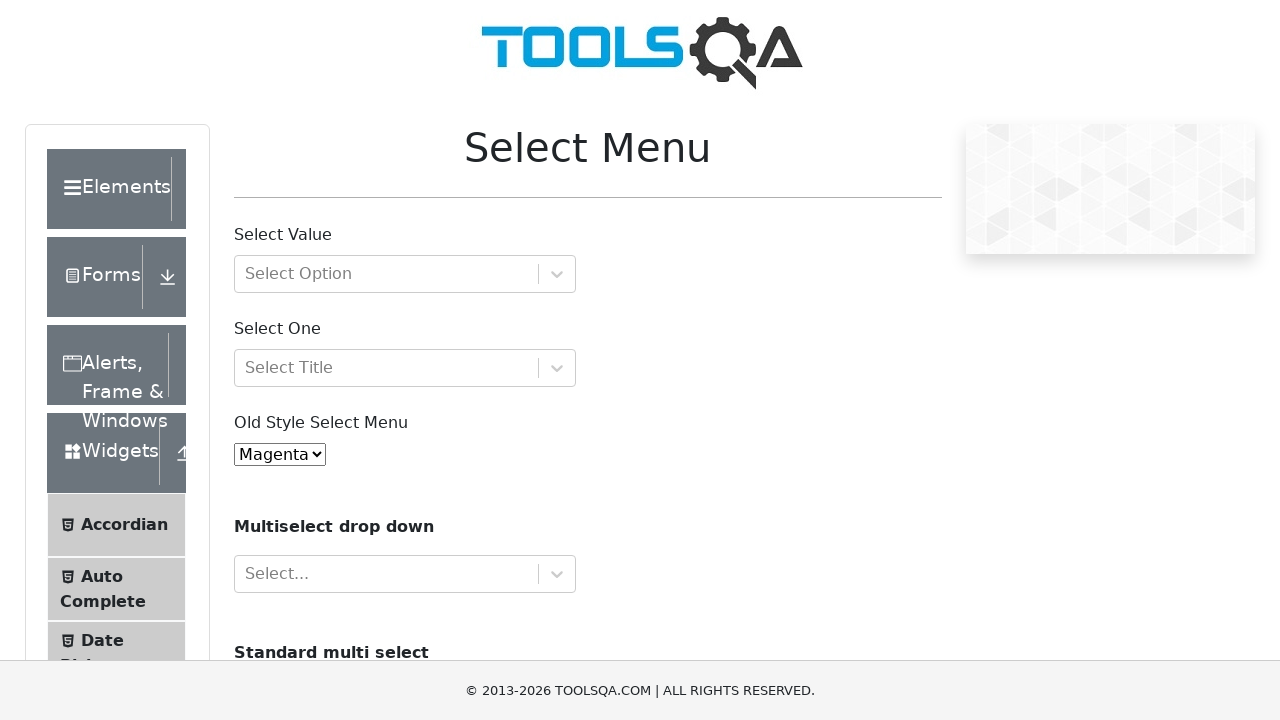

Selected dropdown option by visible text 'Black' on #oldSelectMenu
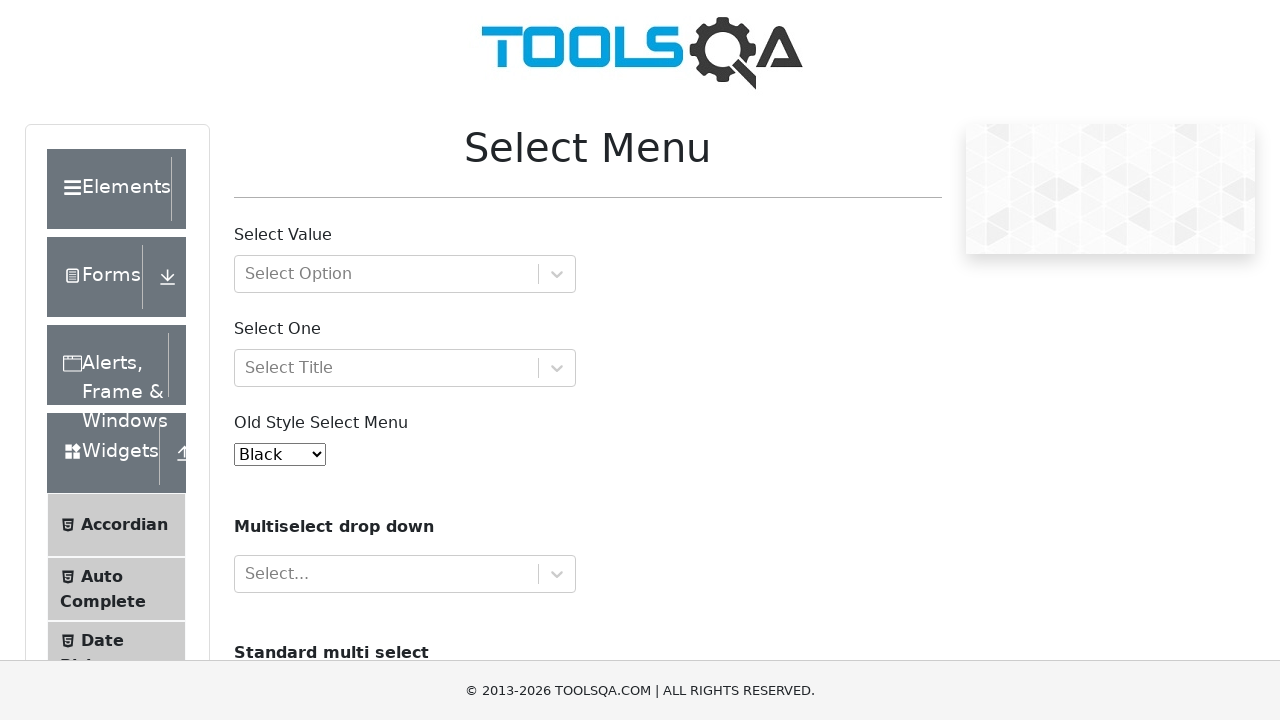

Retrieved all dropdown options
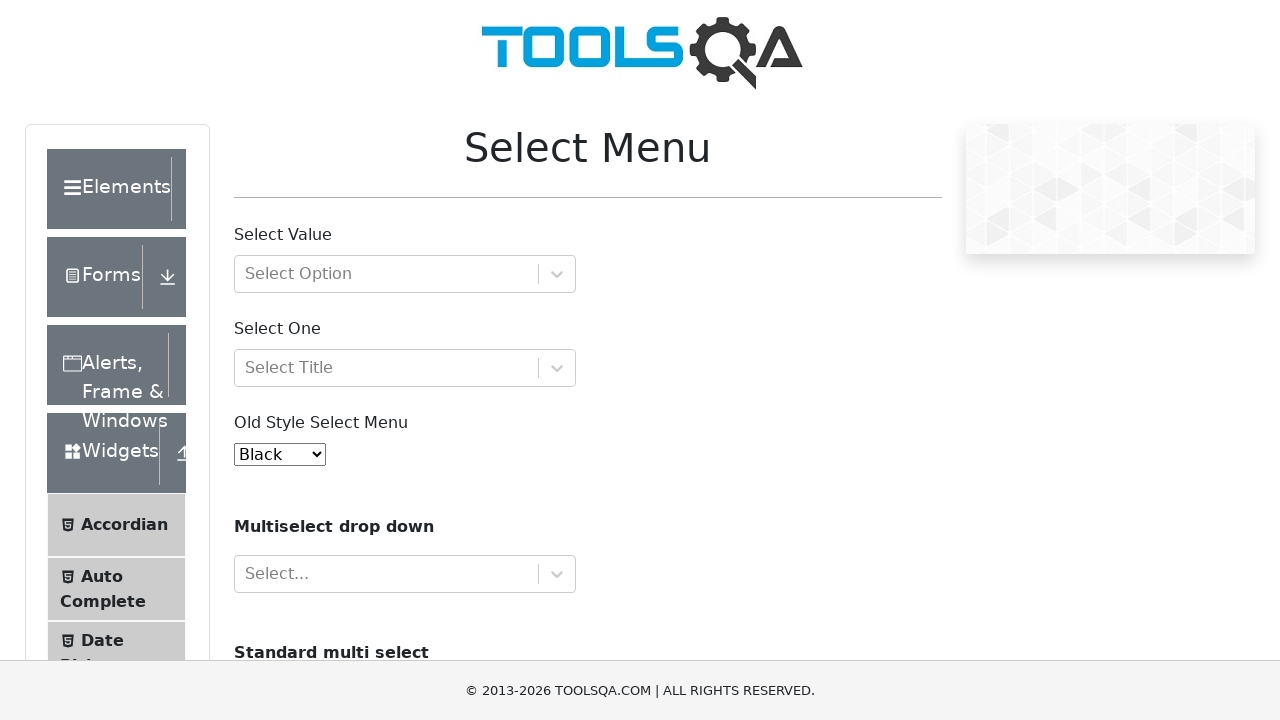

Retrieved current dropdown value
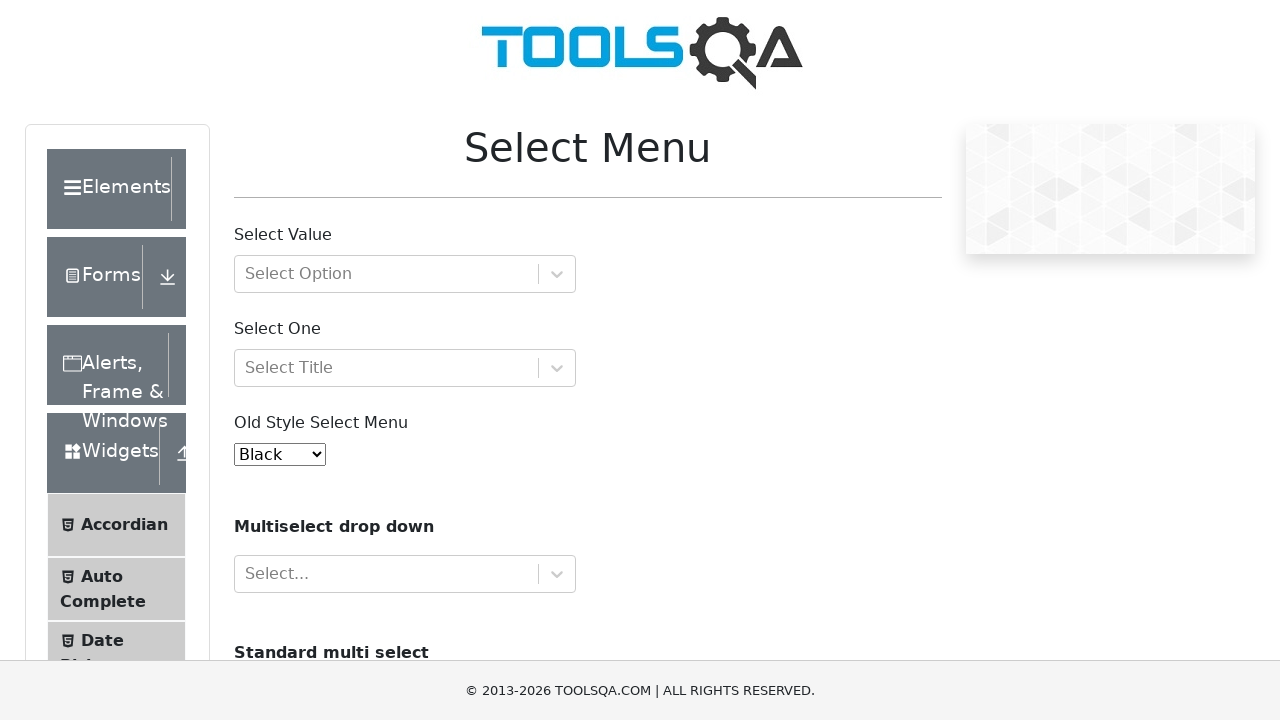

Retrieved selected option text
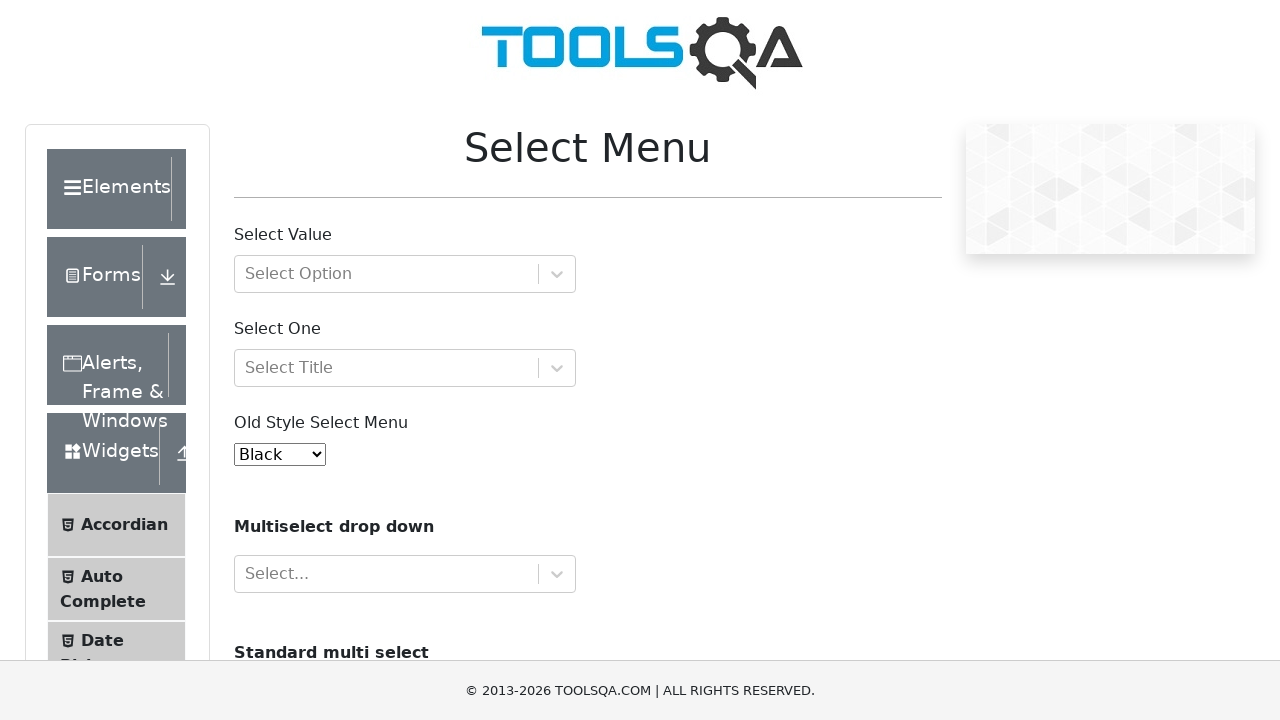

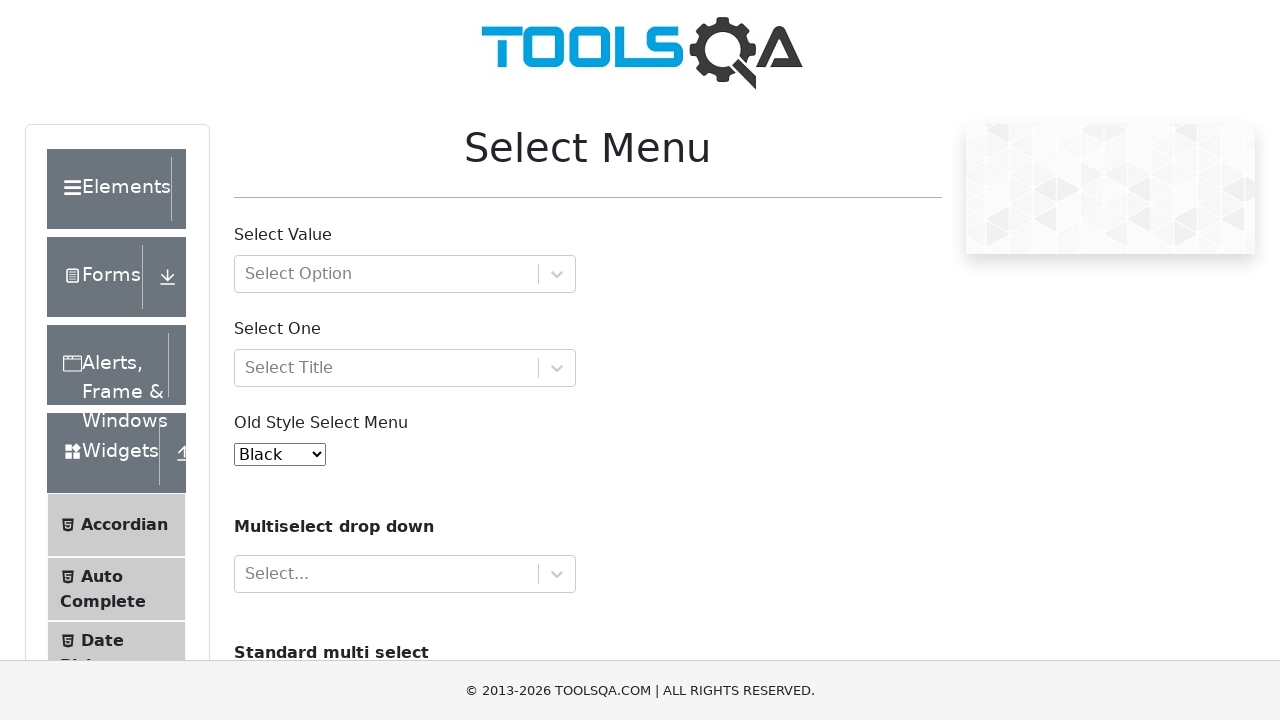